Tests window/tab handling by clicking a link that opens a new tab, switching to it, verifying content, then returning to the original tab

Starting URL: https://omayo.blogspot.com

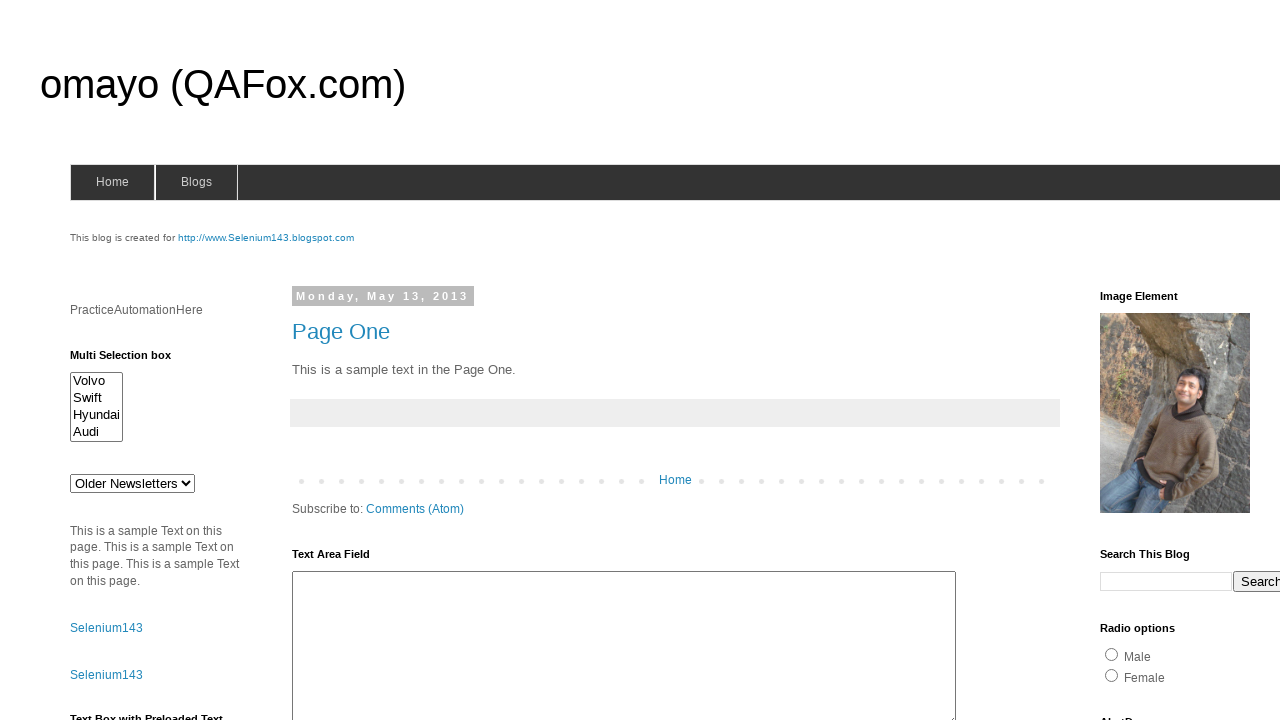

Clicked link with id 'selenium143' to open a new tab at (266, 238) on #selenium143
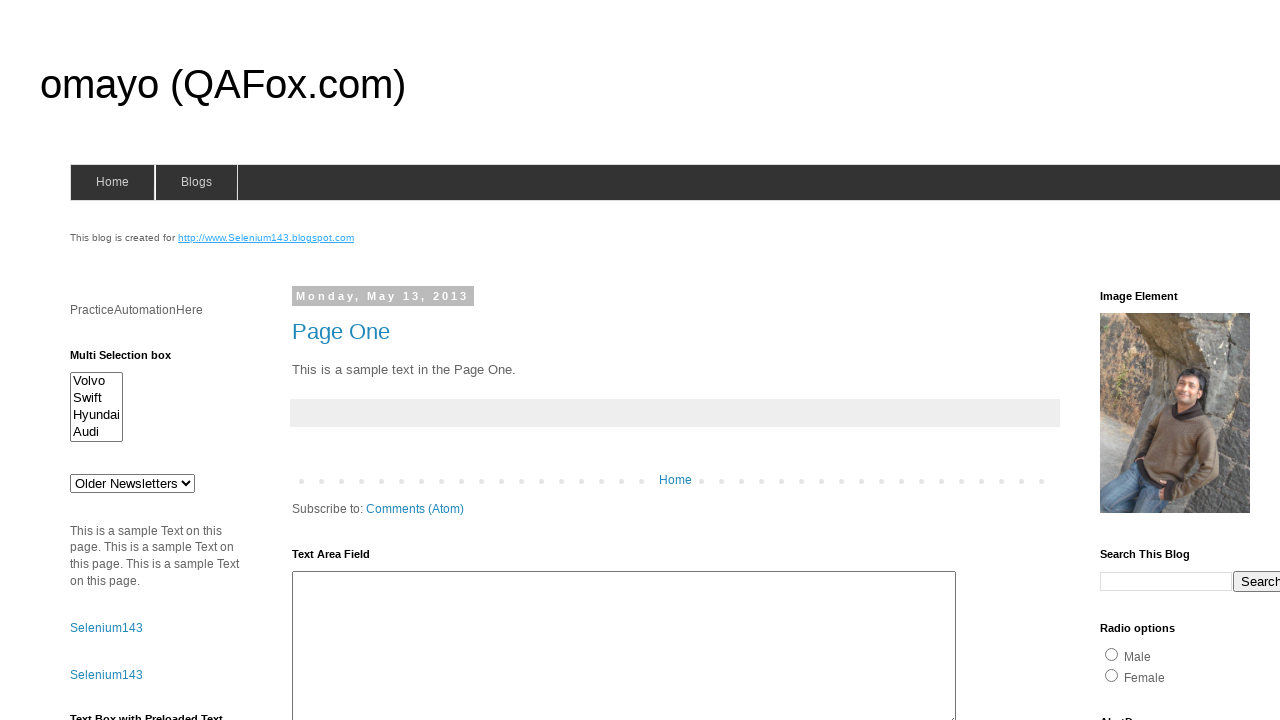

New tab opened and captured
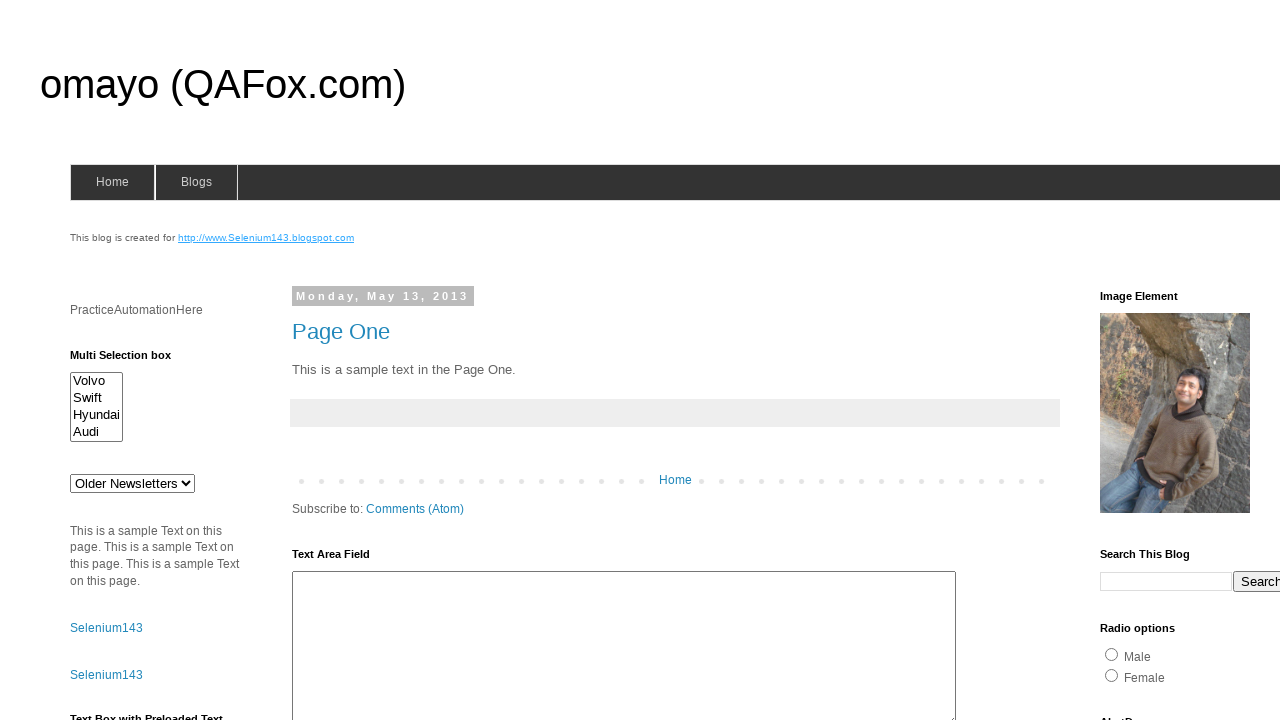

New page finished loading
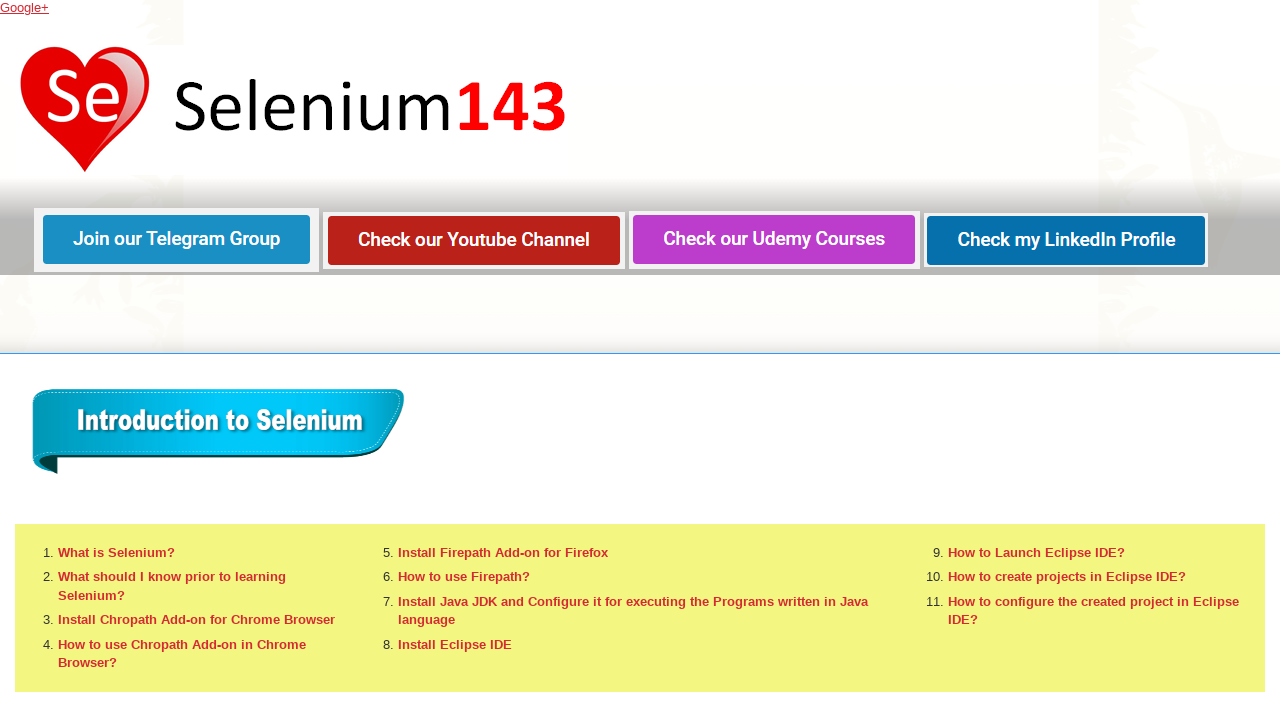

Verified 'What is Selenium?' link is present in new tab
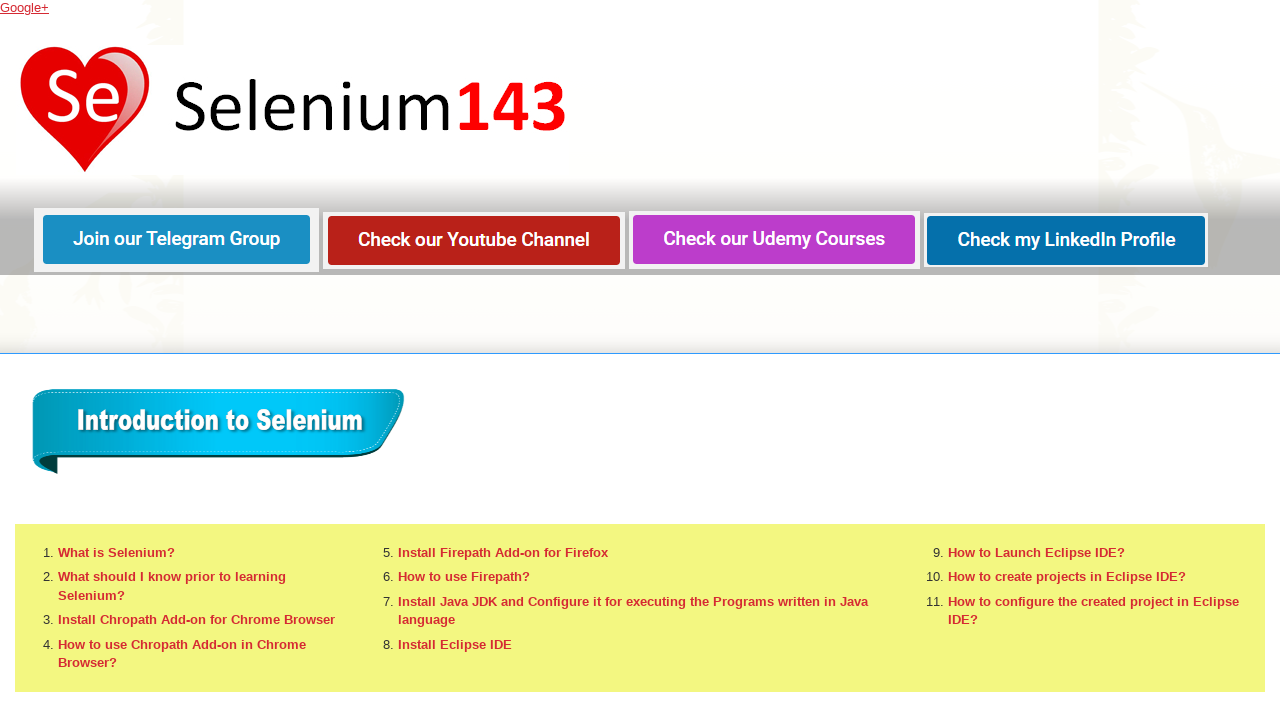

Closed the new tab
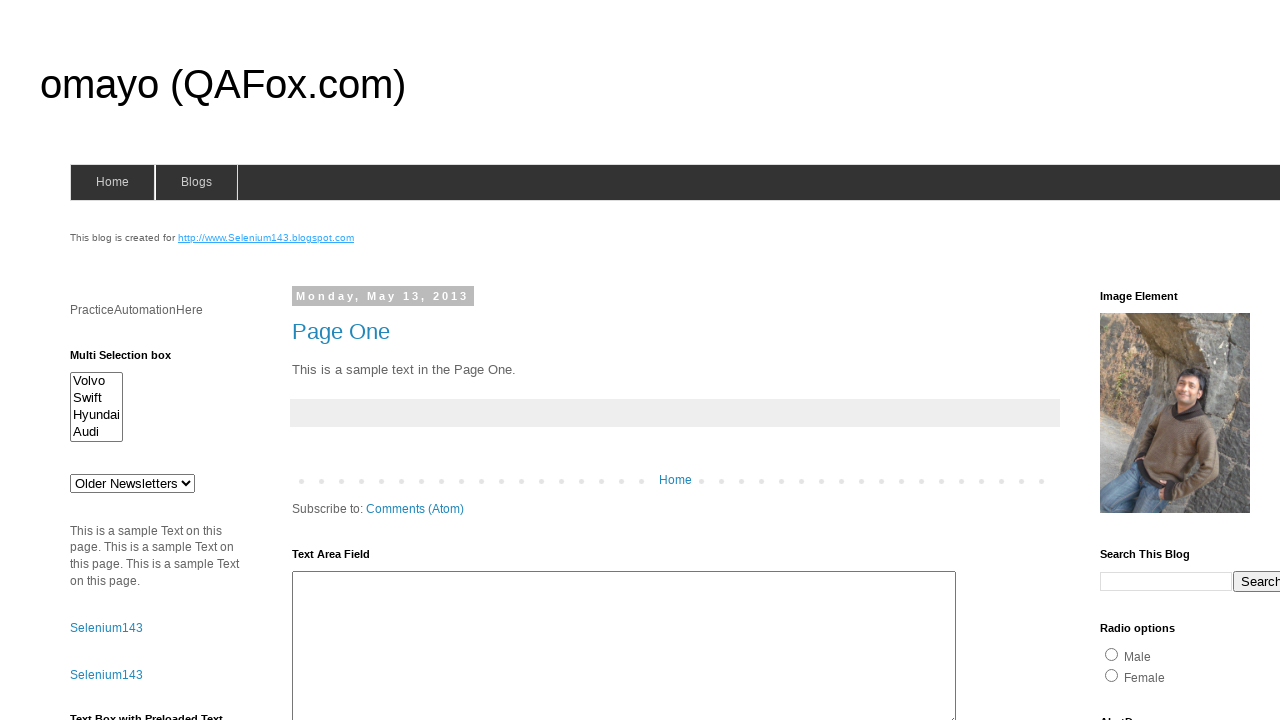

Confirmed original tab is active and element 'selenium143' is present
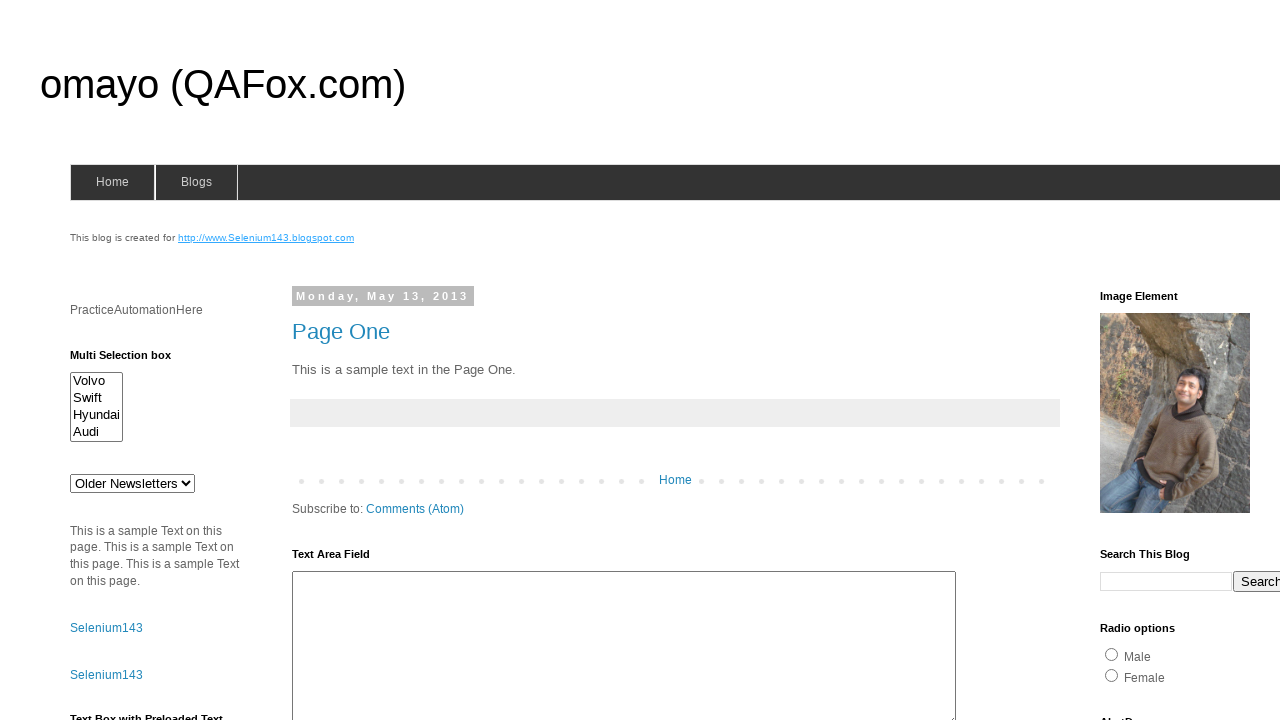

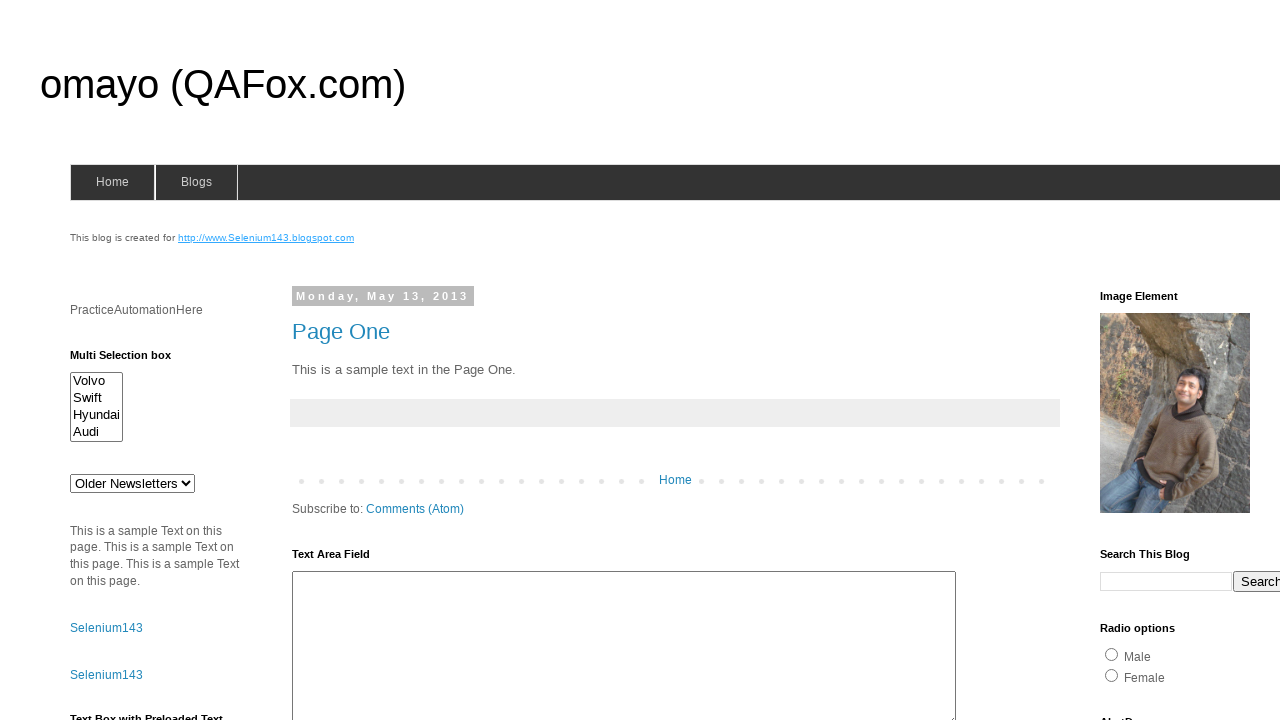